Tests jQuery UI slider functionality by interacting with the slider element, moving it forward and backward along the x-axis

Starting URL: https://jqueryui.com/slider/

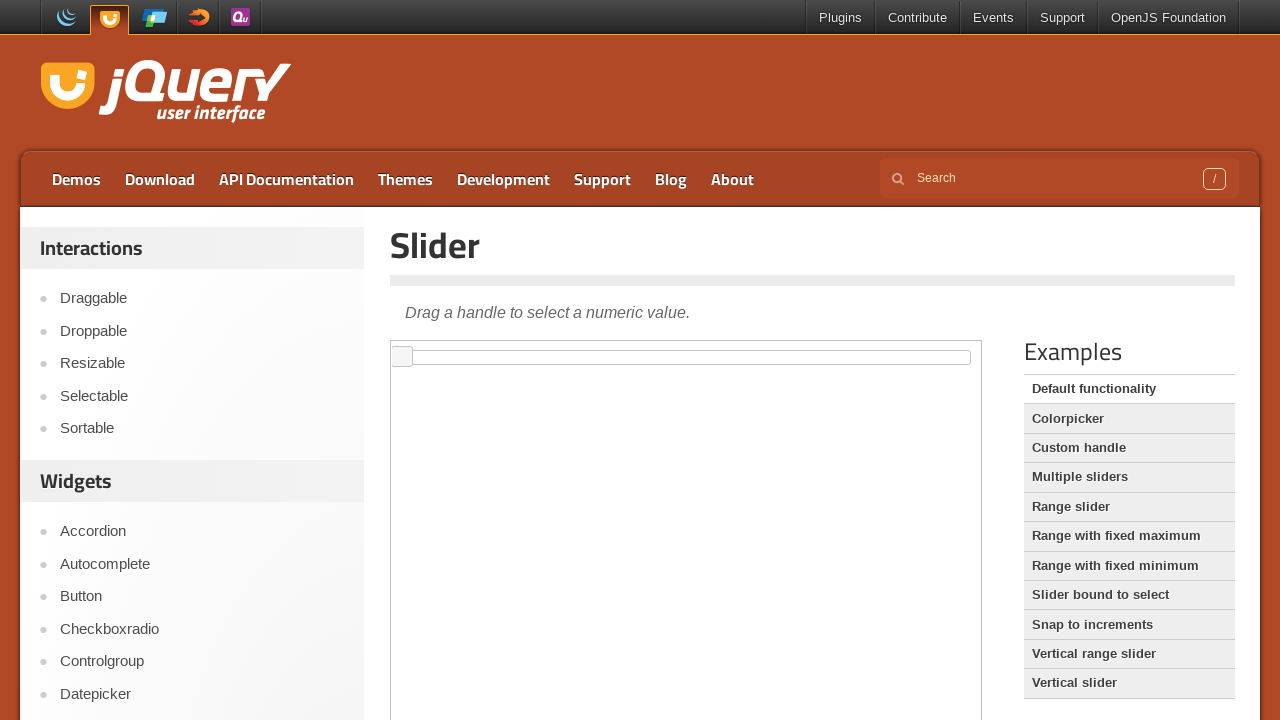

Located iframe containing slider demo
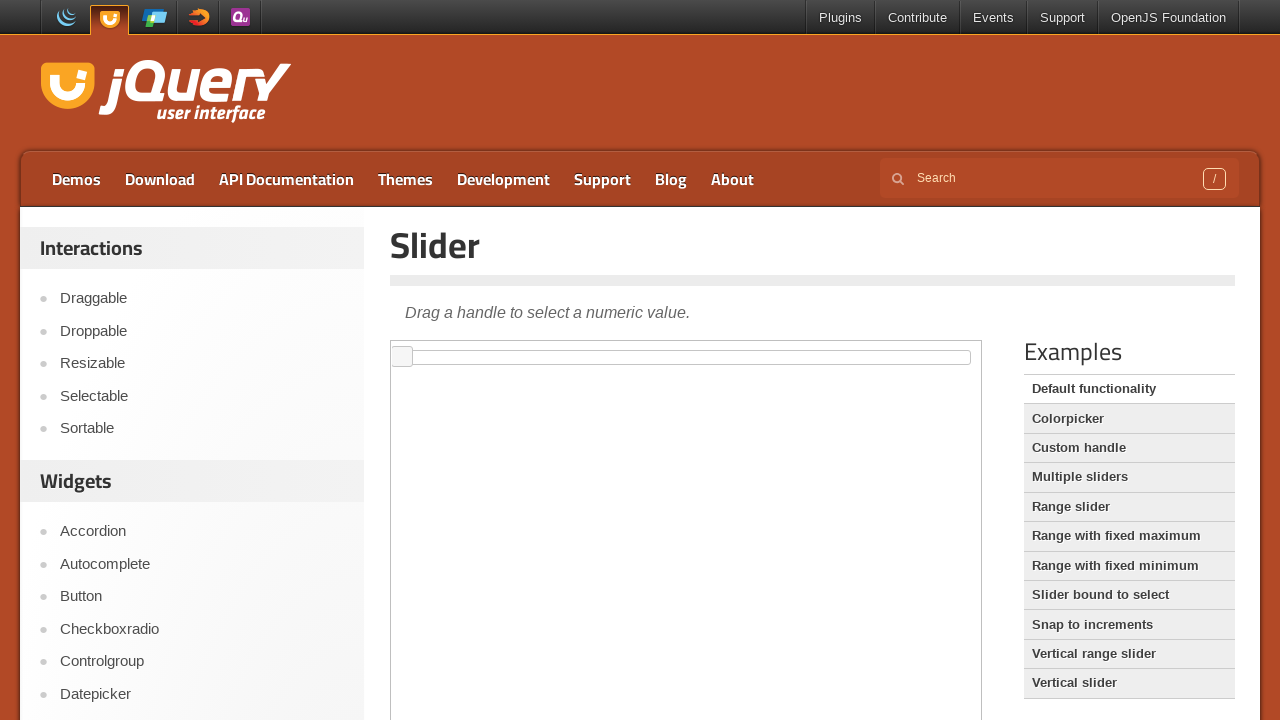

Located slider element within iframe
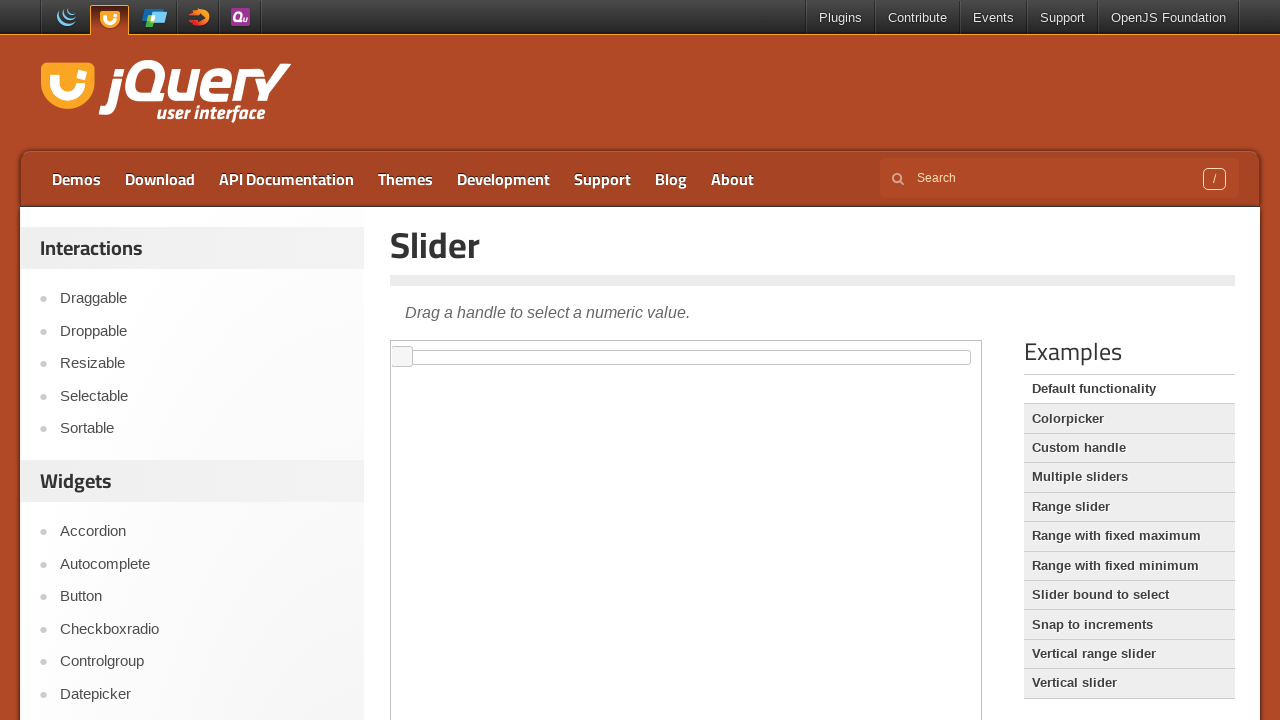

Retrieved slider bounding box for positioning
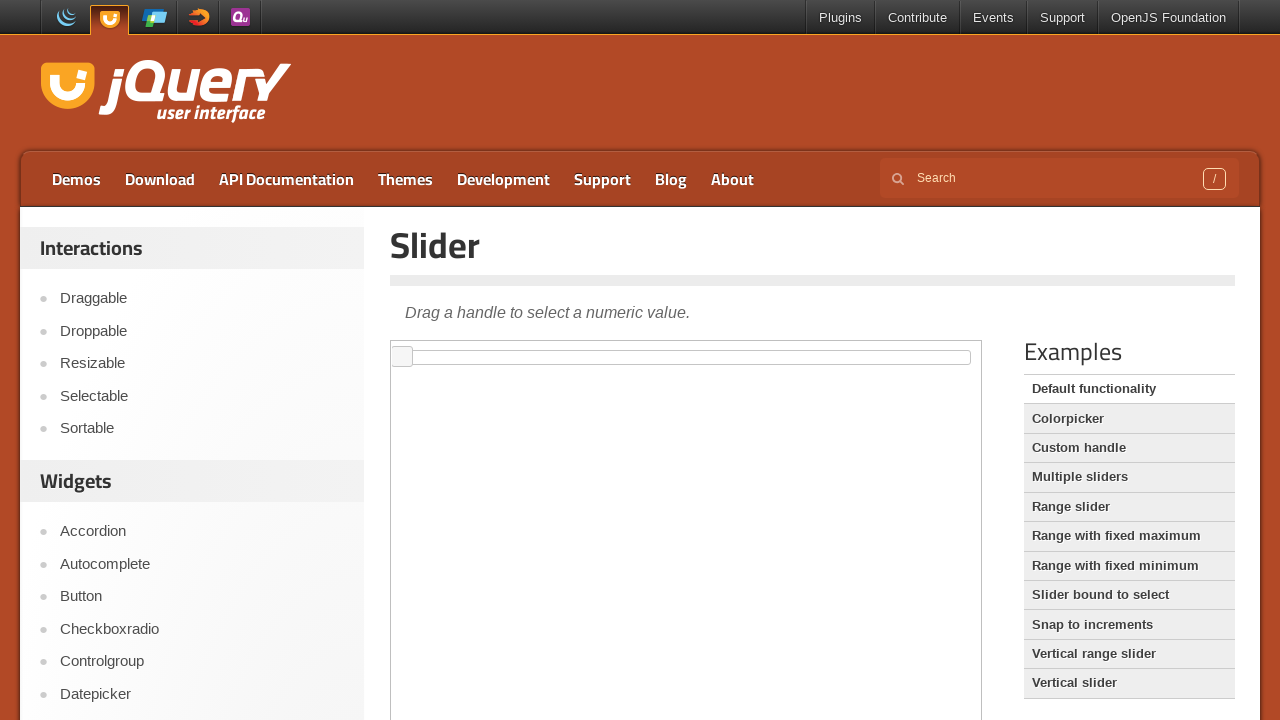

Moved mouse to center of slider at (686, 357)
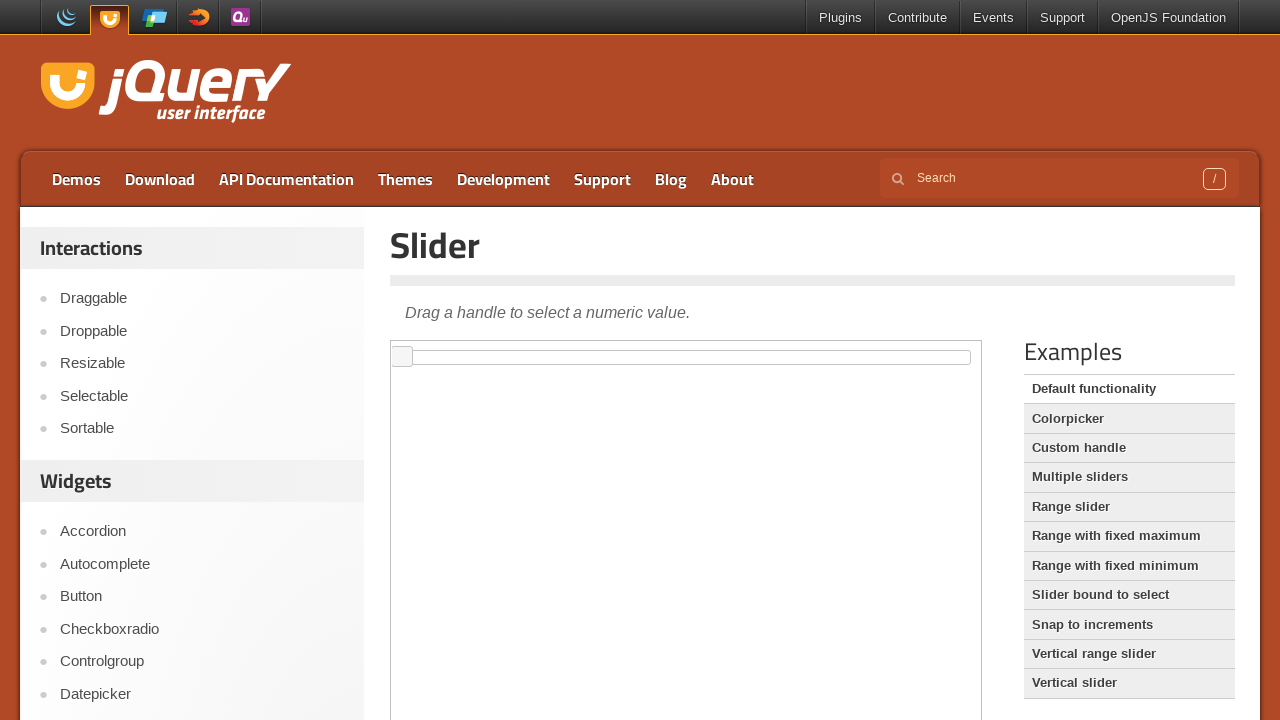

Pressed mouse button down on slider at (686, 357)
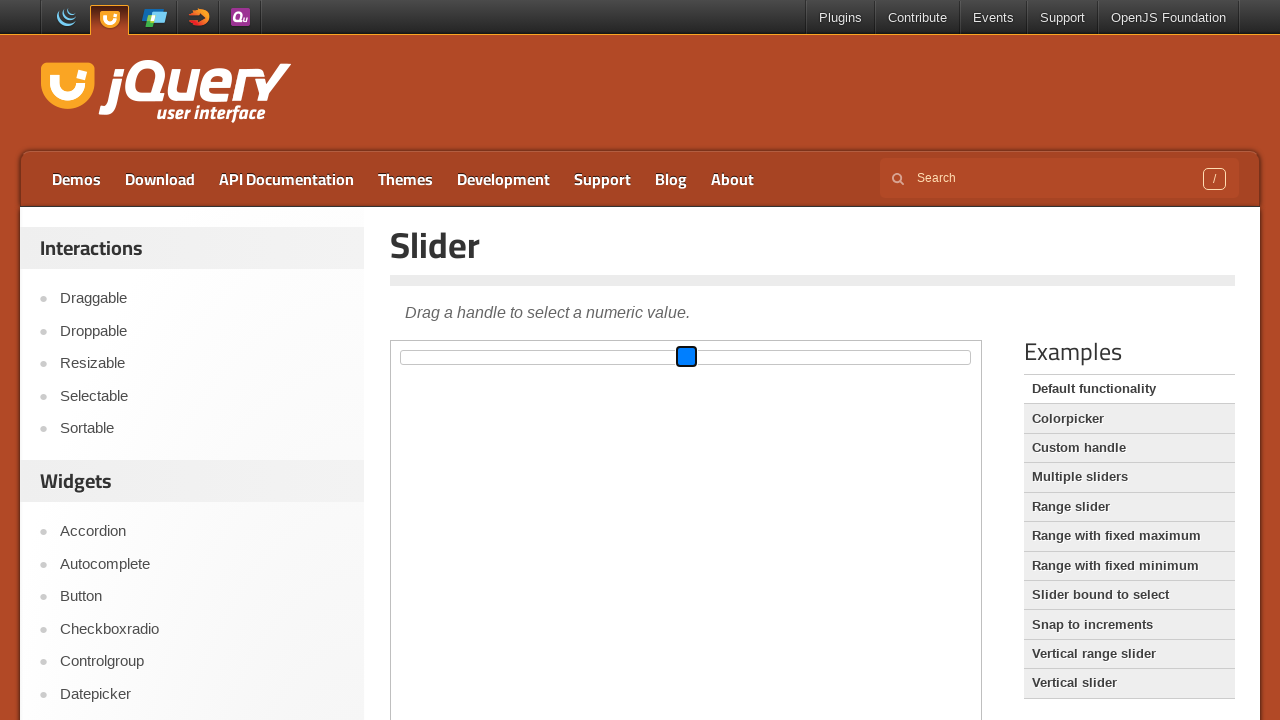

Dragged slider forward 200 pixels to the right at (886, 357)
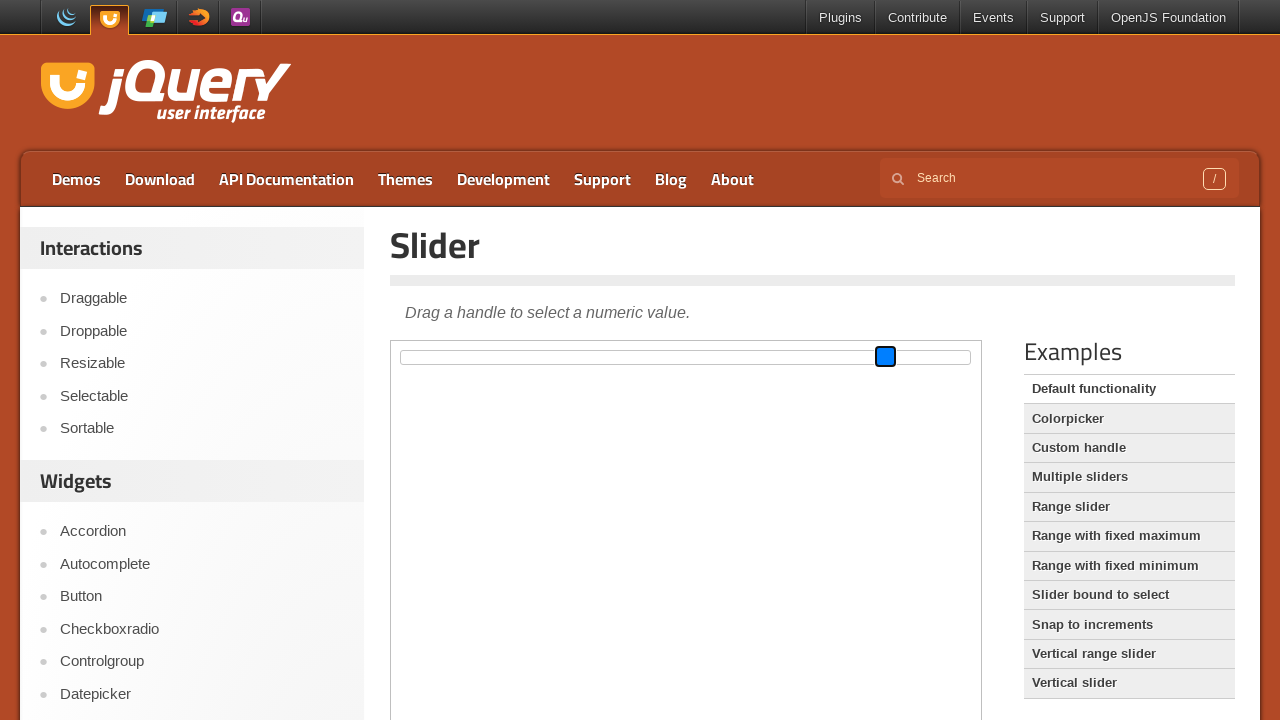

Released mouse button after forward drag at (886, 357)
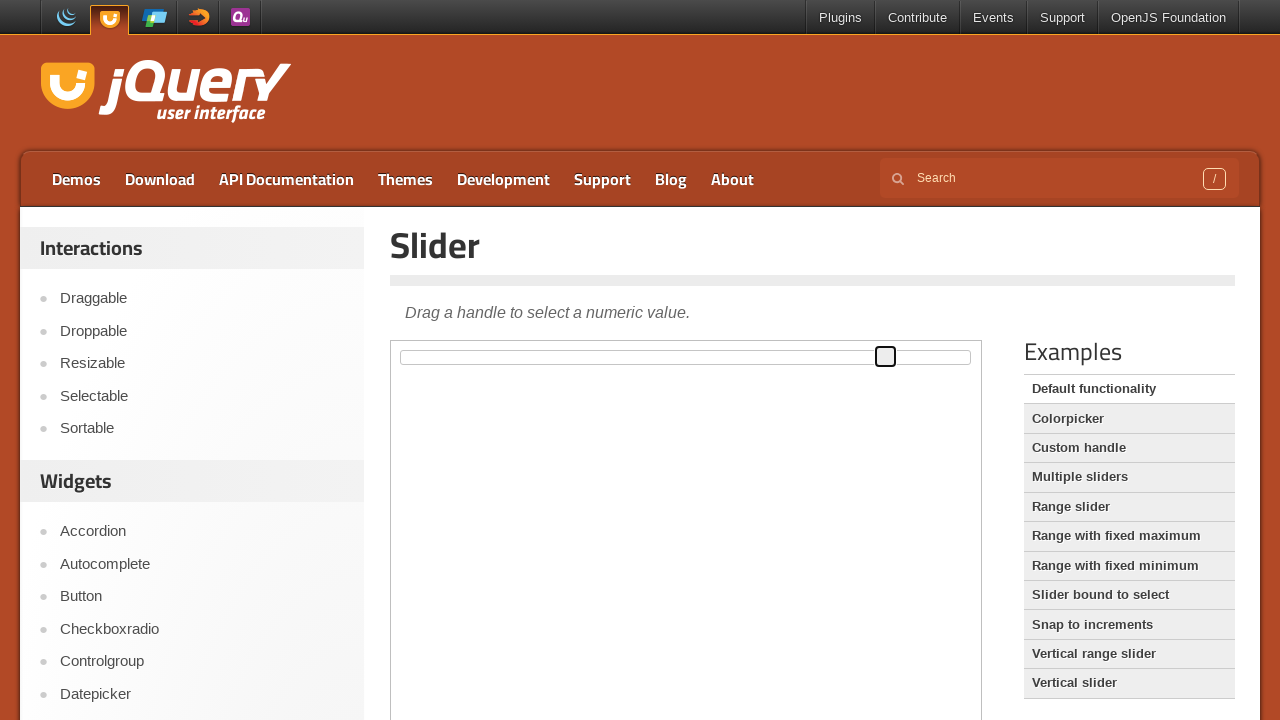

Moved mouse to slider's current position at (886, 357)
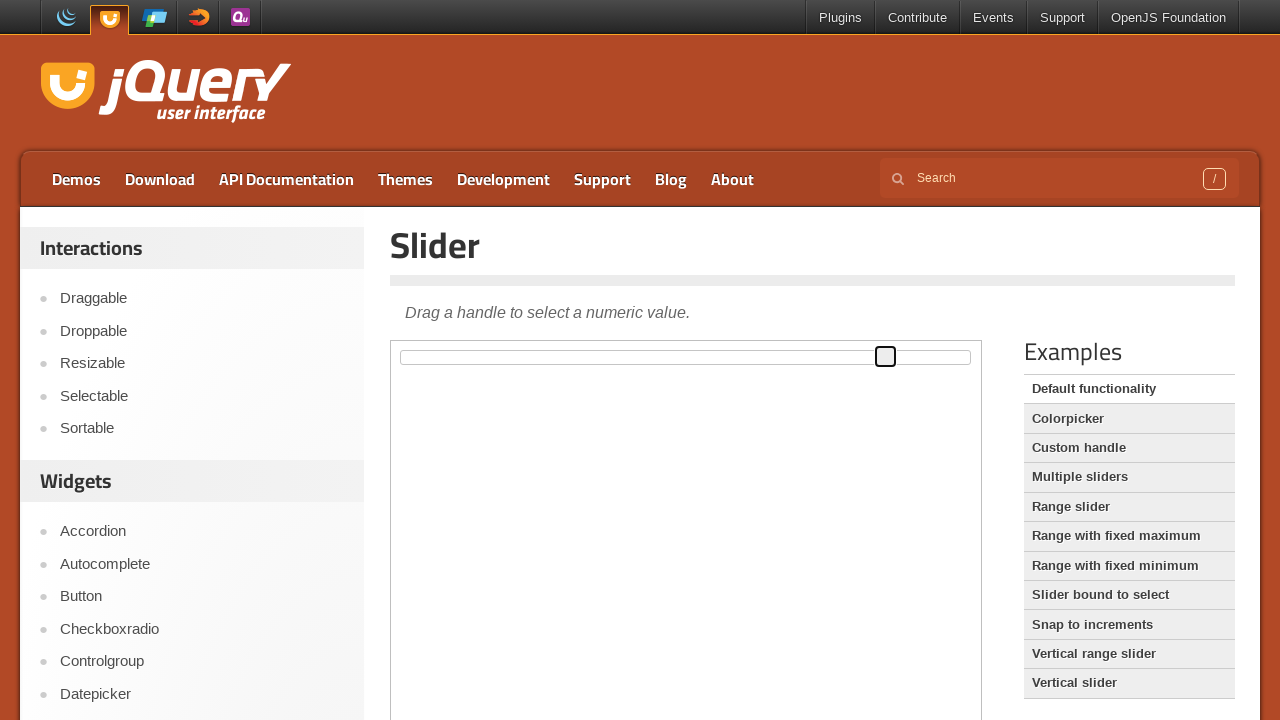

Pressed mouse button down on slider at (886, 357)
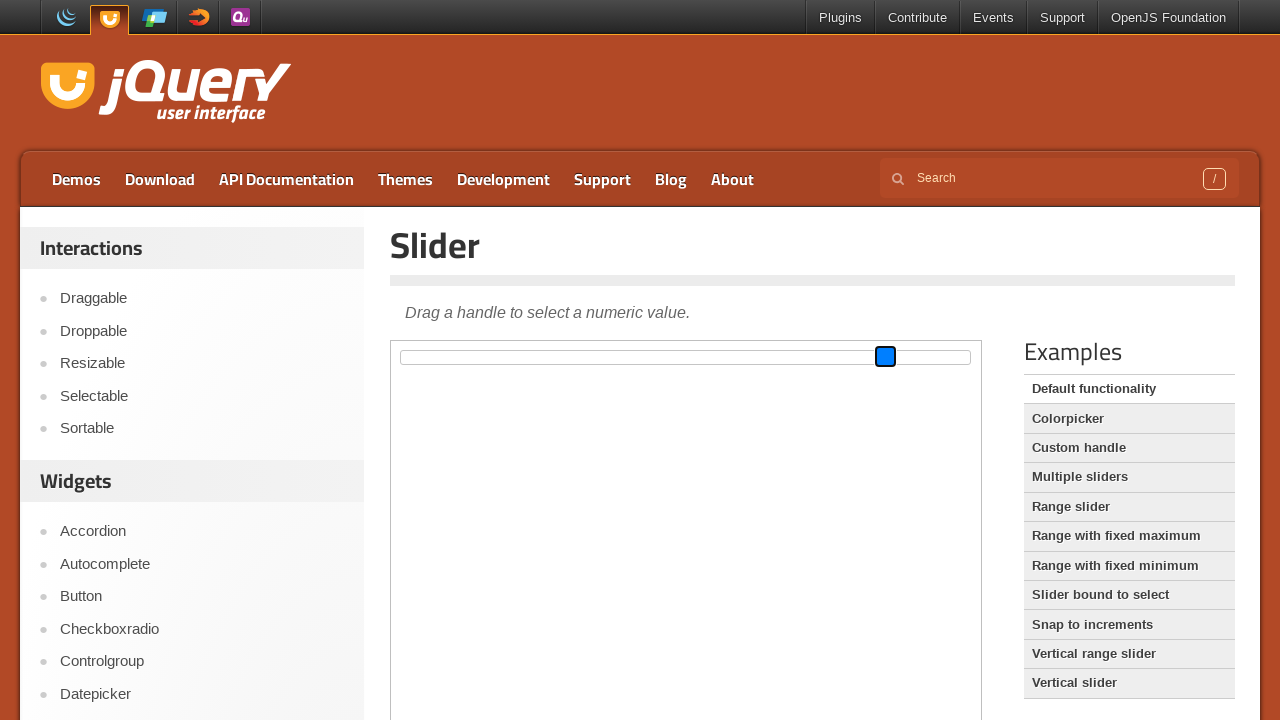

Dragged slider backward 50 pixels to the left at (836, 357)
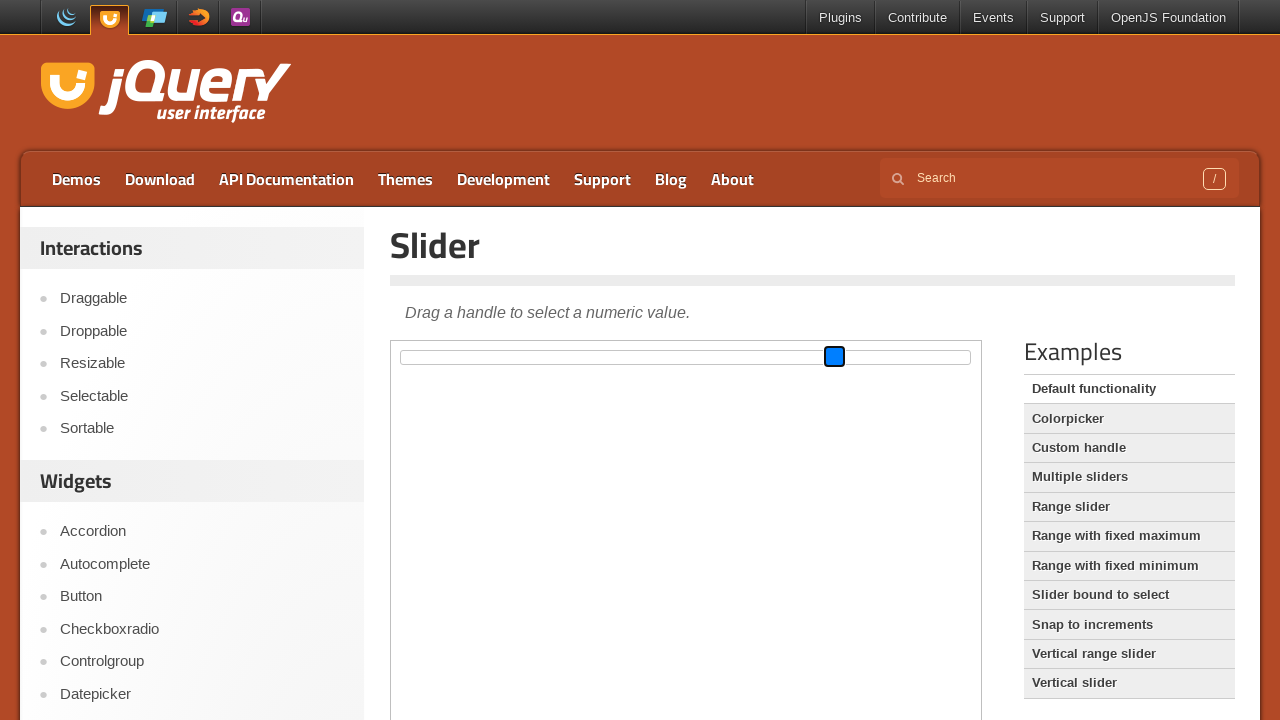

Released mouse button after backward drag at (836, 357)
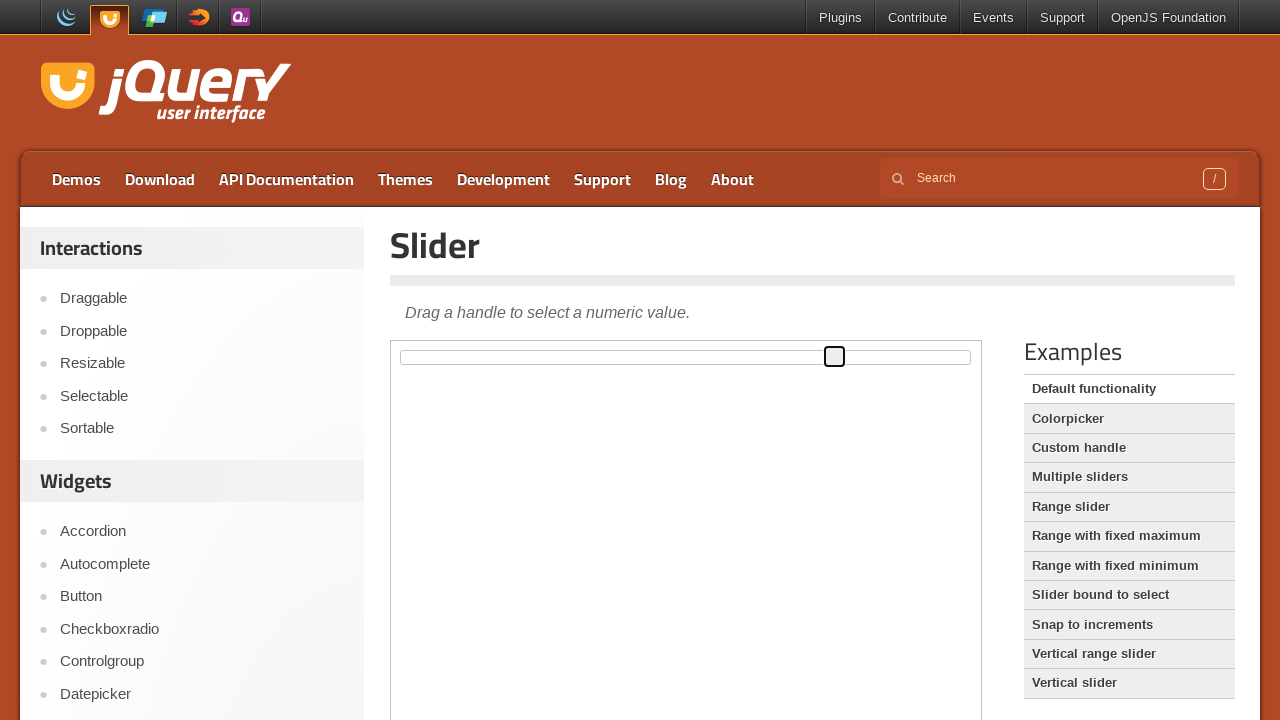

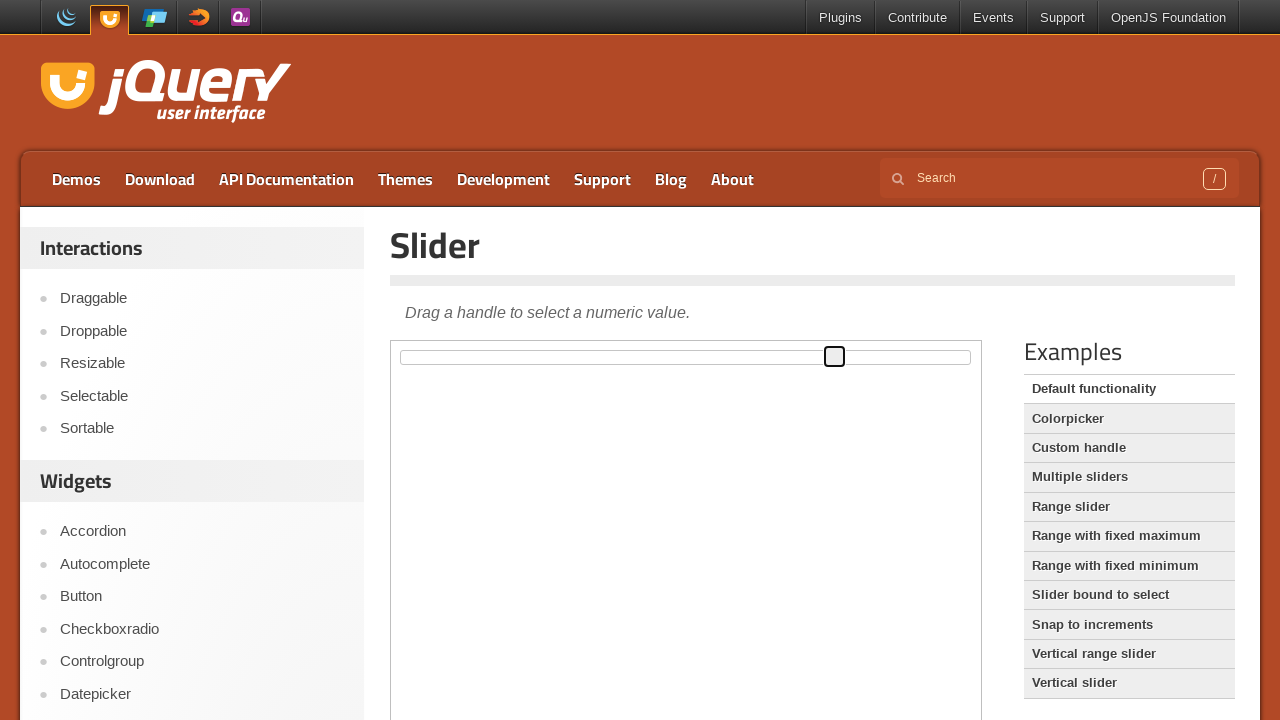